Tests XPath traversal techniques by clicking elements using parent-child and sibling relationships on an automation practice page

Starting URL: https://rahulshettyacademy.com/AutomationPractice/

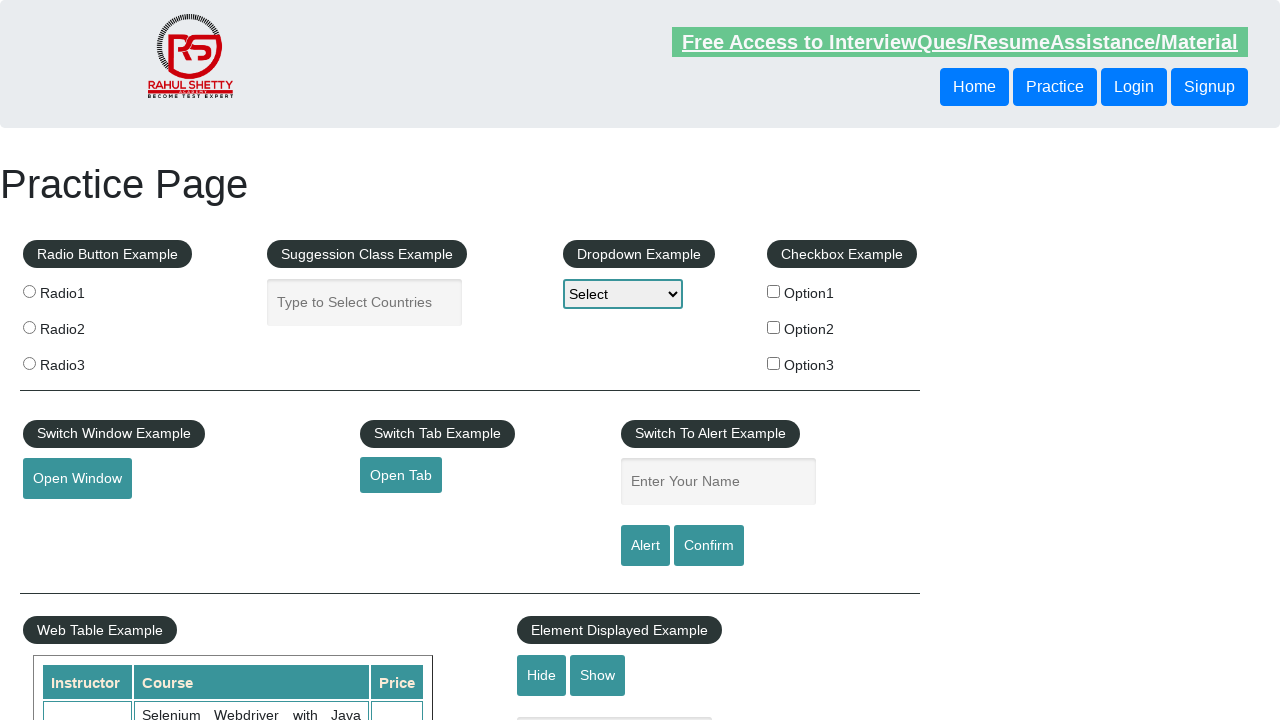

Navigated to automation practice page
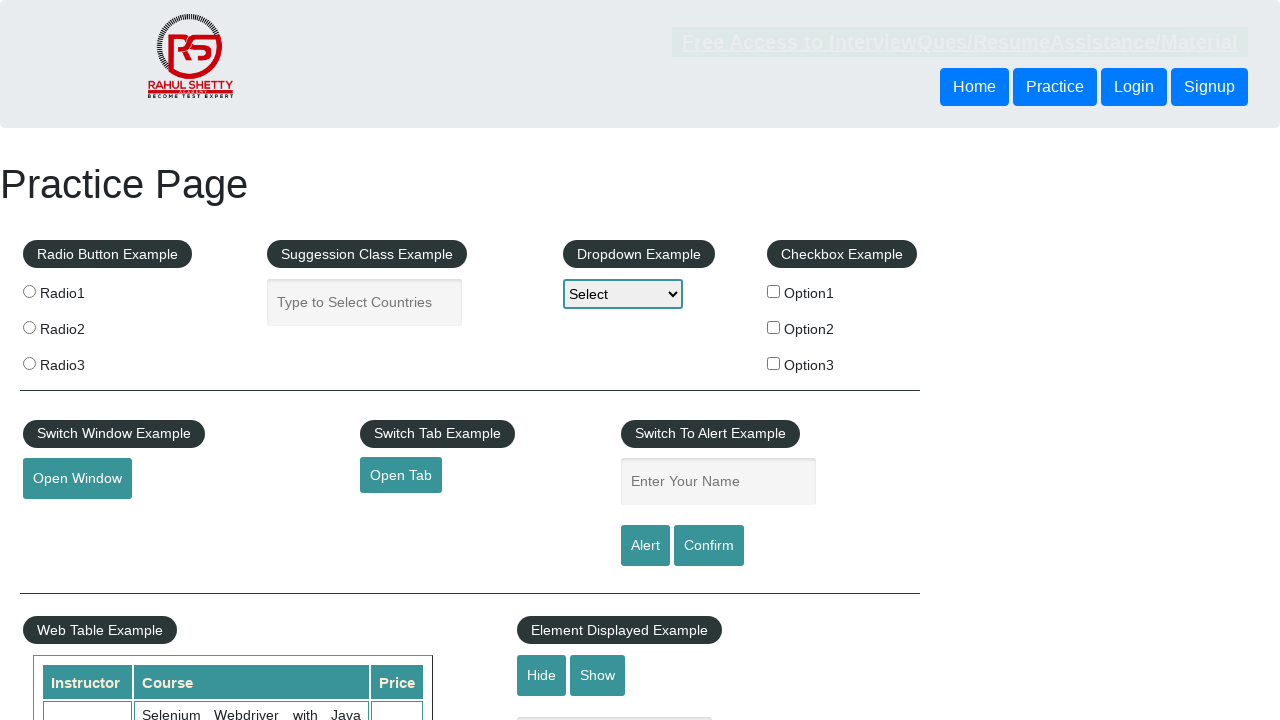

Clicked first button using absolute XPath traversal at (1055, 87) on xpath=/html/body/header/div[1]/button[1]
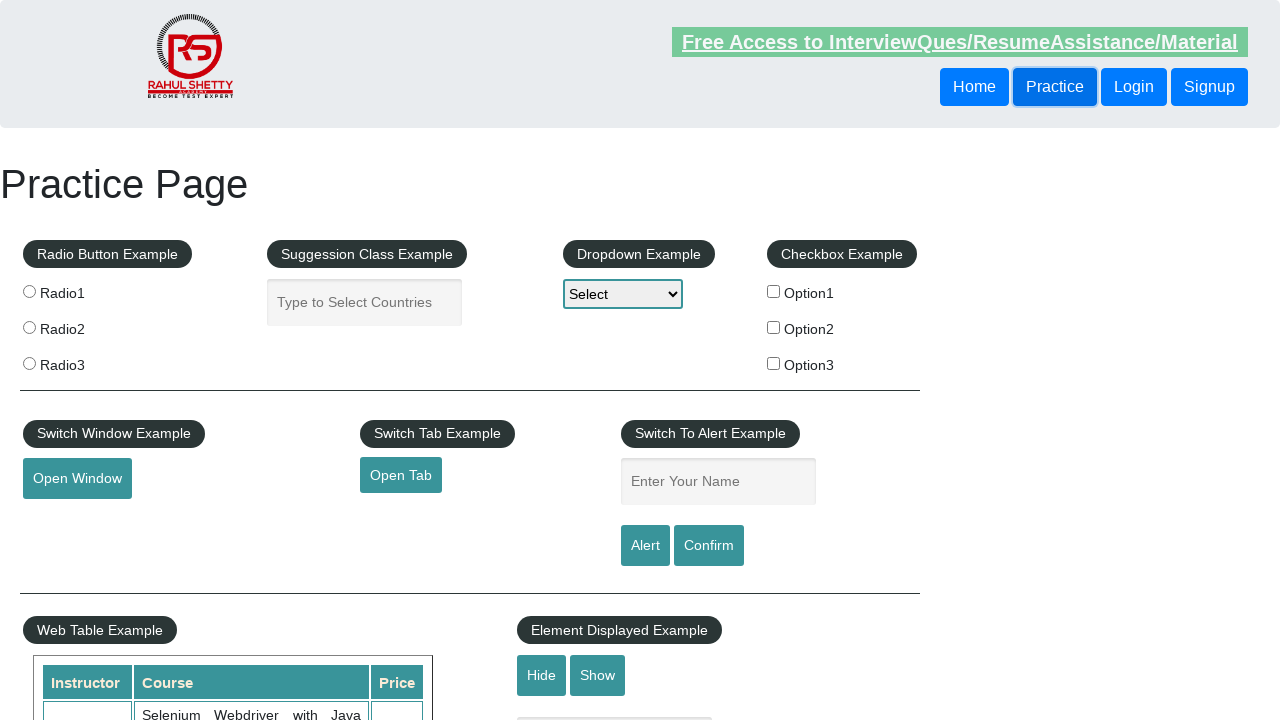

Clicked sibling button using following-sibling XPath at (1134, 87) on xpath=//div/button[1]/following-sibling::button[1]
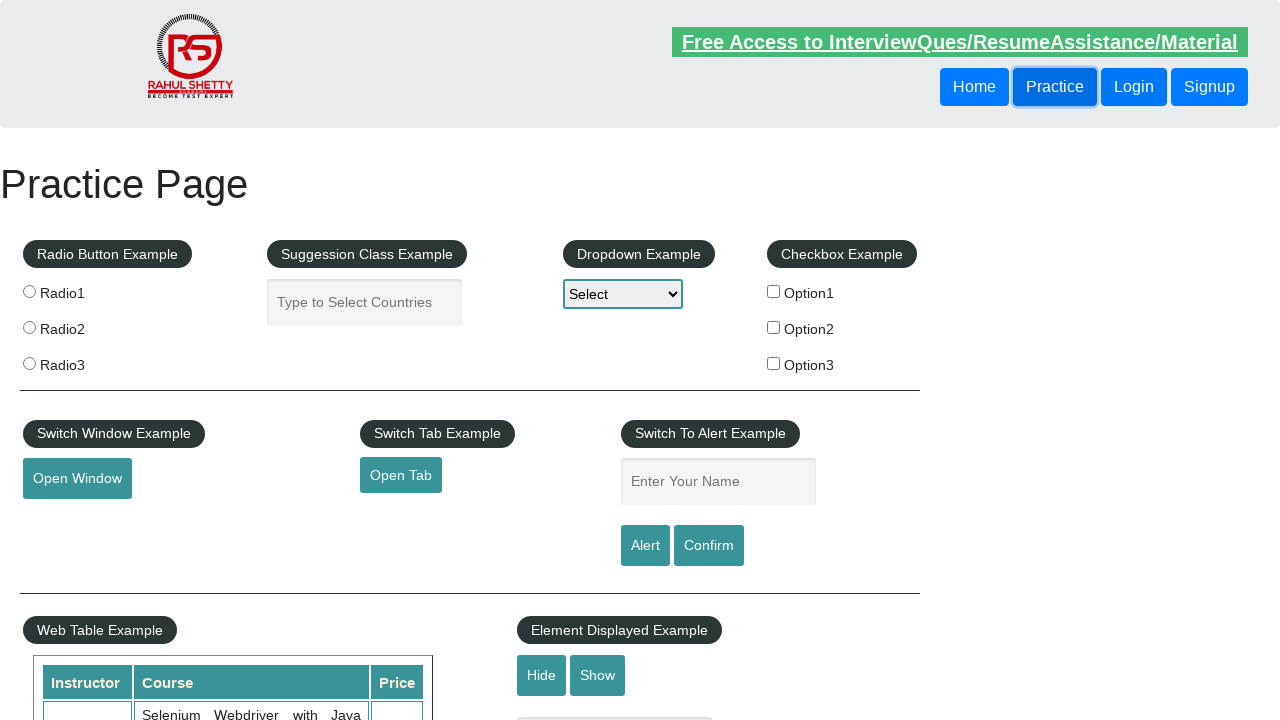

Clicked header element using parent traversal XPath at (640, 64) on xpath=//header/div/button[1]/parent::div/parent::header
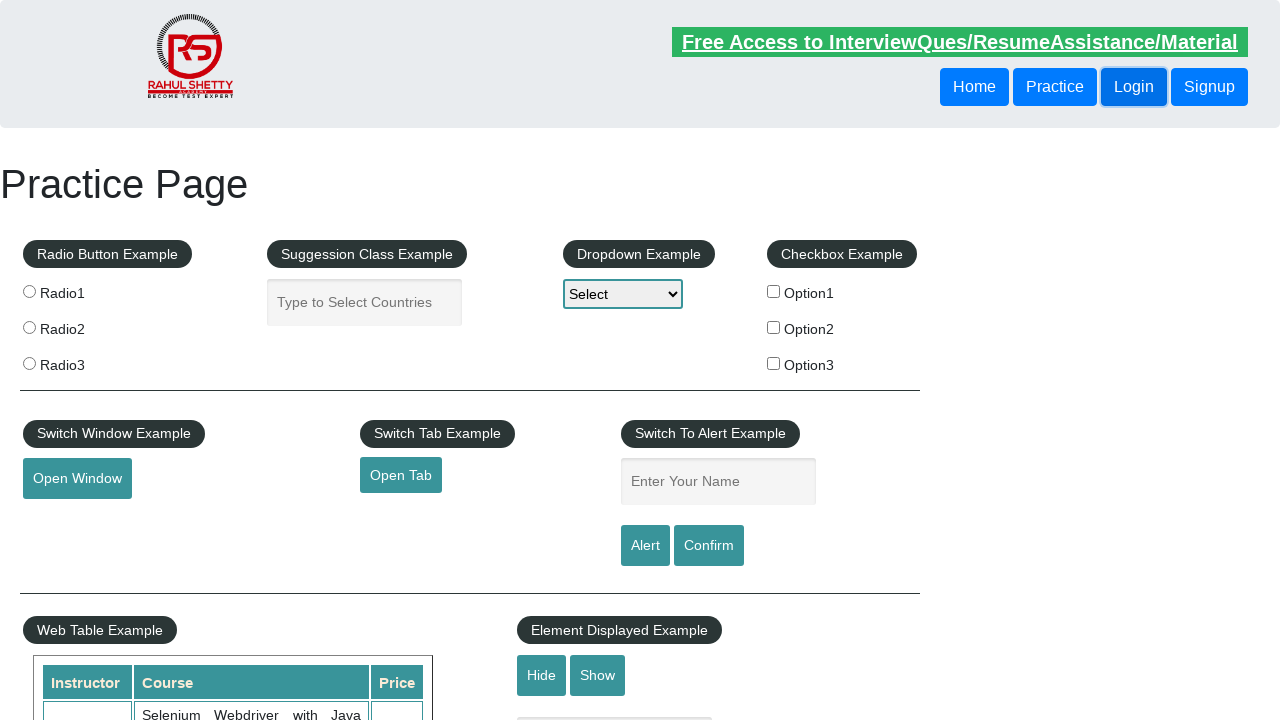

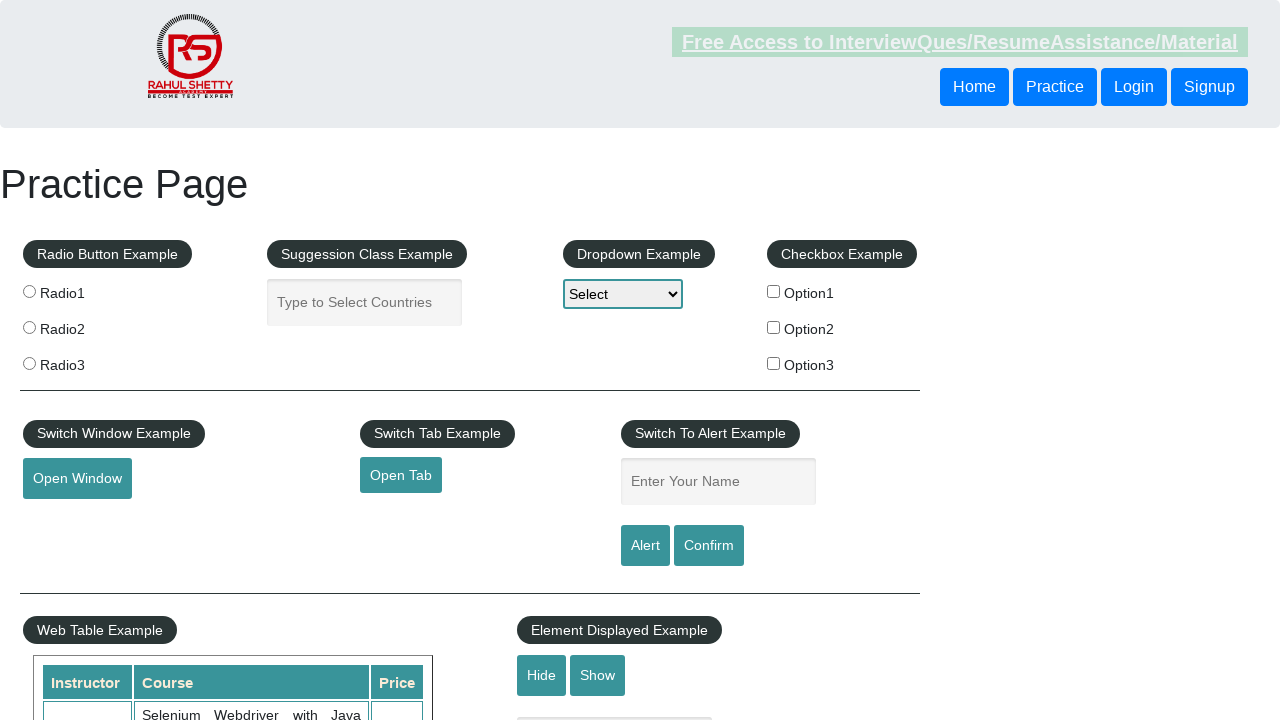